Tests that entering incorrect login credentials displays the appropriate error message and the user remains on the login page

Starting URL: https://www.saucedemo.com/

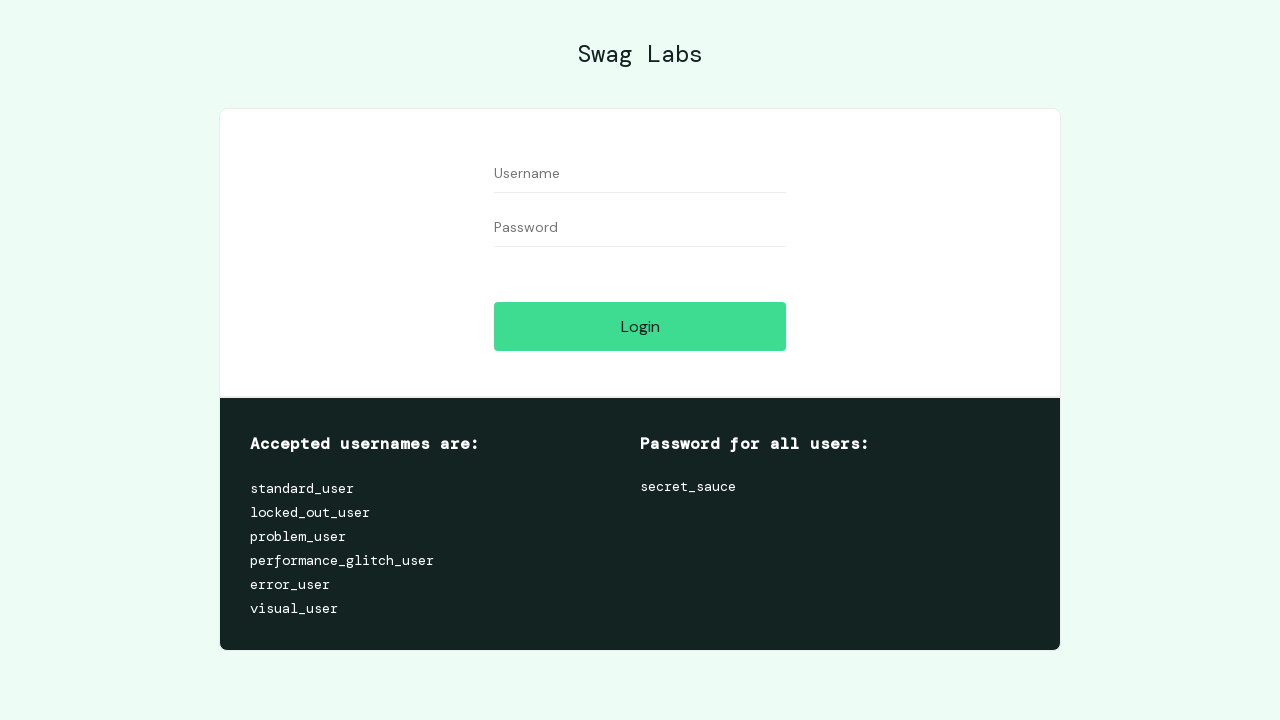

Filled username field with incorrect credentials 'alabala' on #user-name
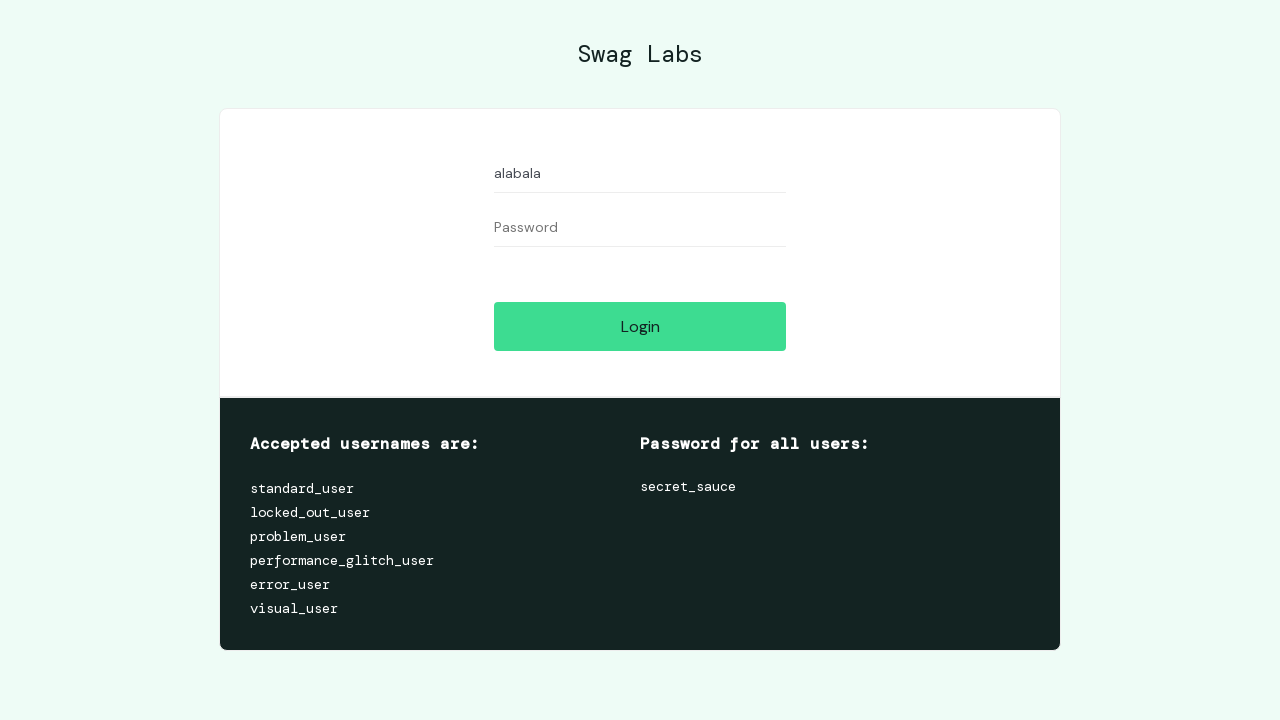

Filled password field with incorrect credentials 'alabala' on input[name='password']
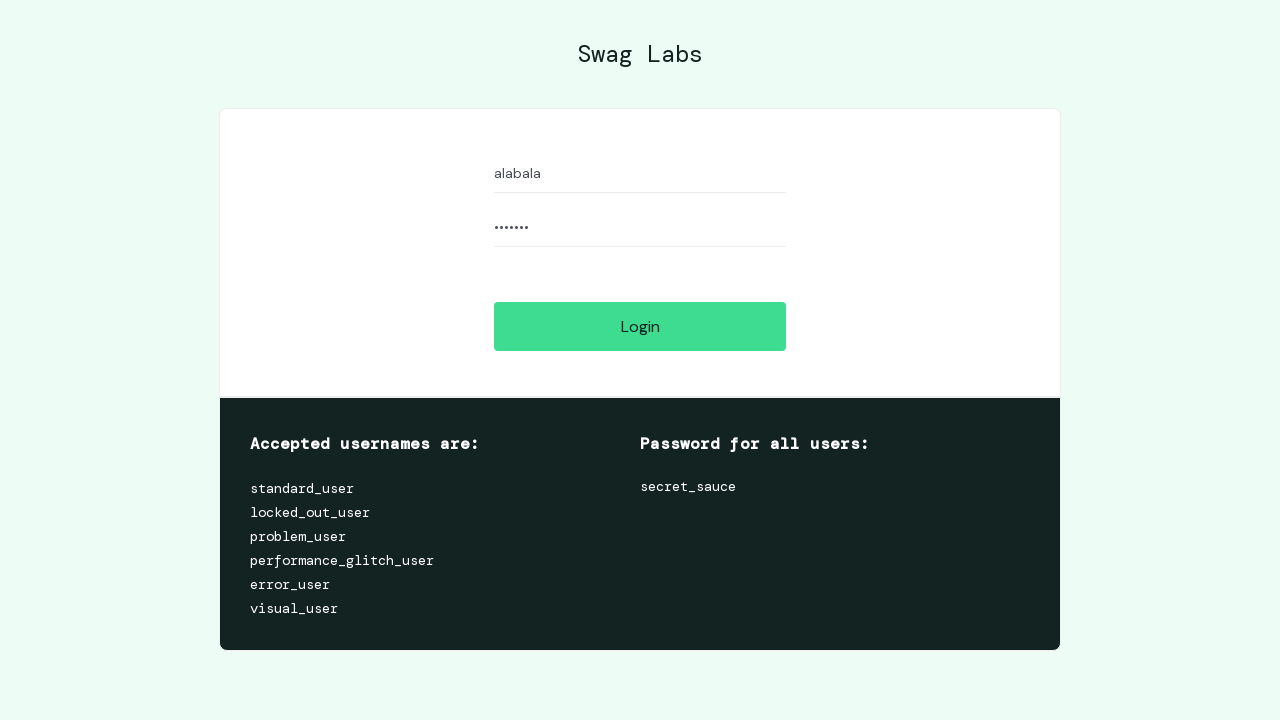

Clicked login button at (640, 326) on #login-button
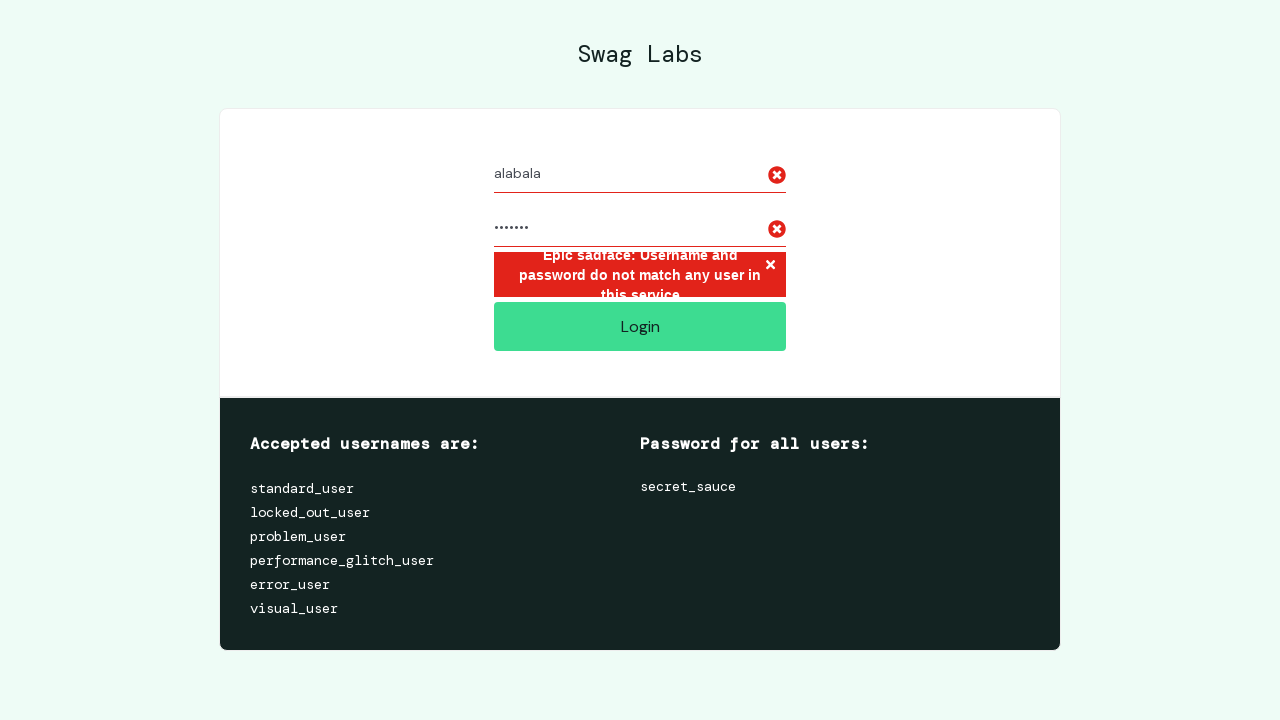

Error message appeared on page
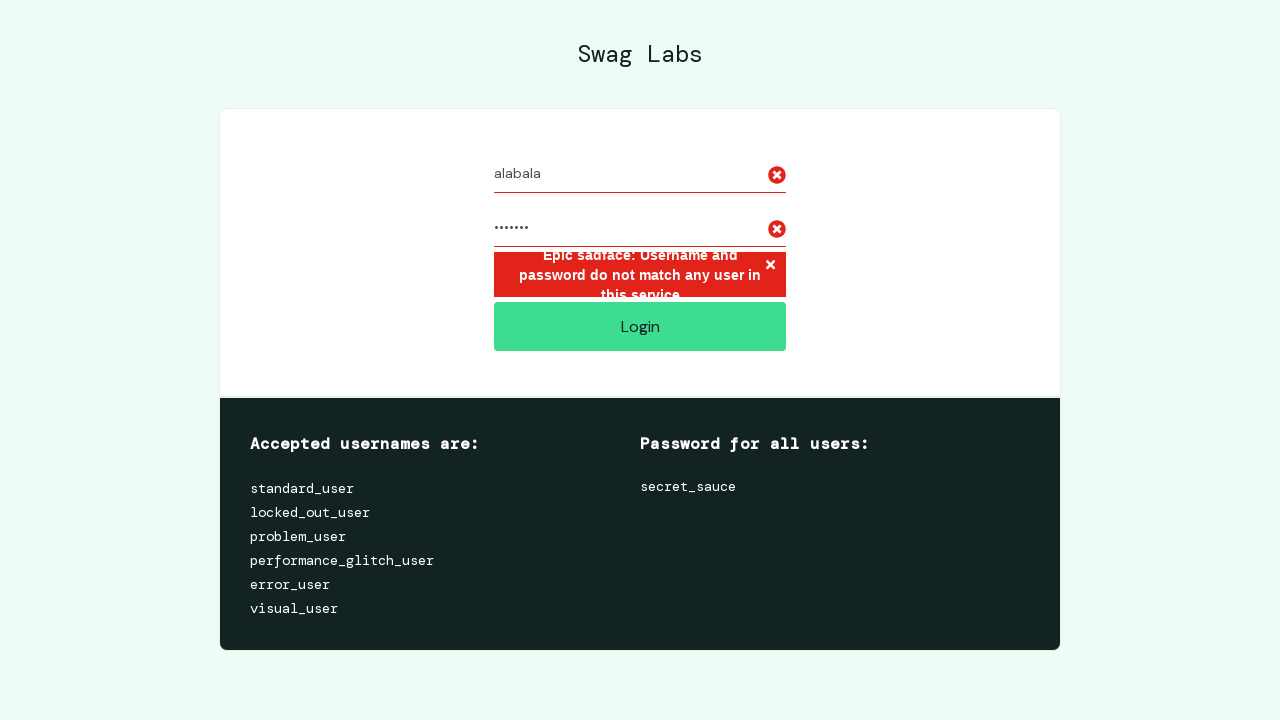

Retrieved error message text: 'Epic sadface: Username and password do not match any user in this service'
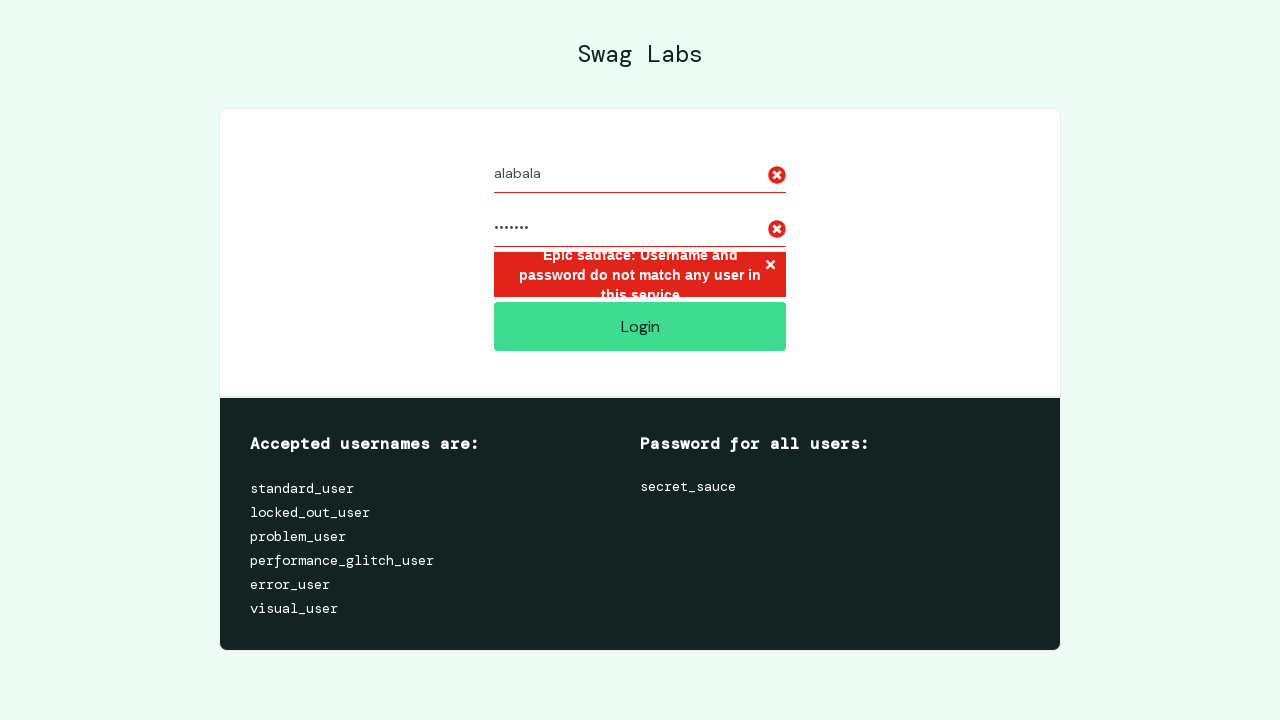

Verified error message matches expected text
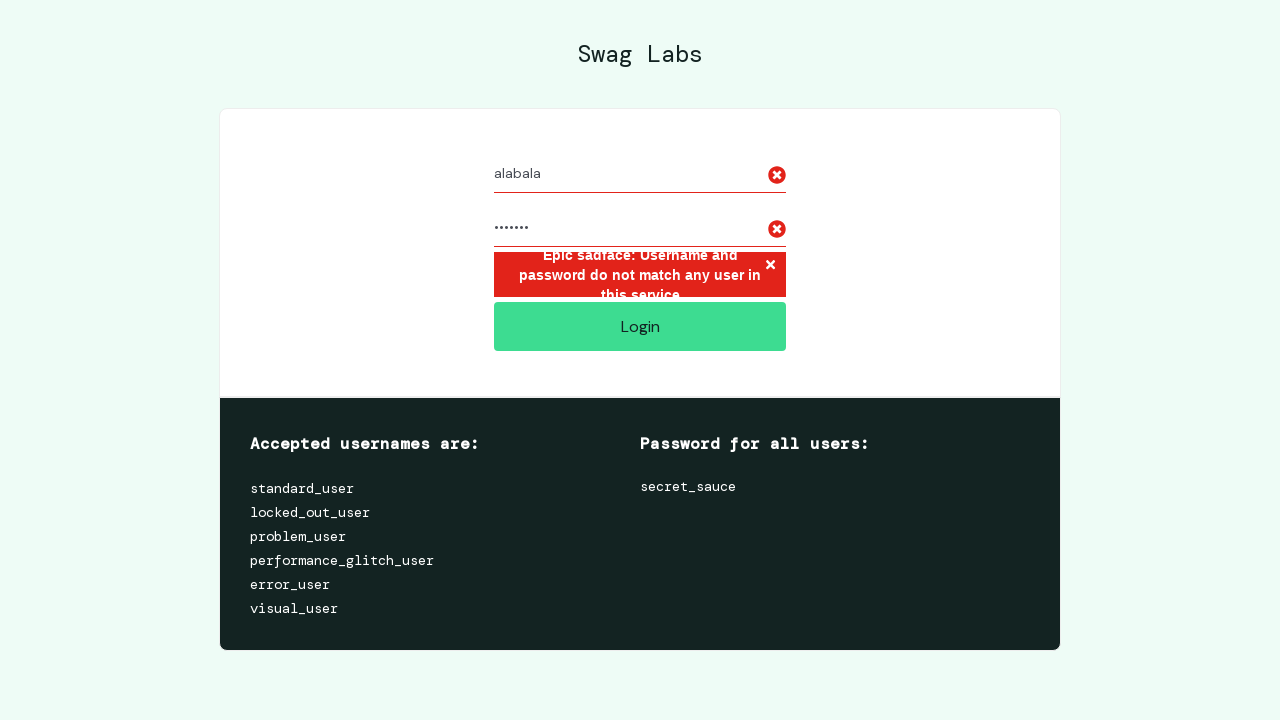

Verified user remains on login page (URL unchanged)
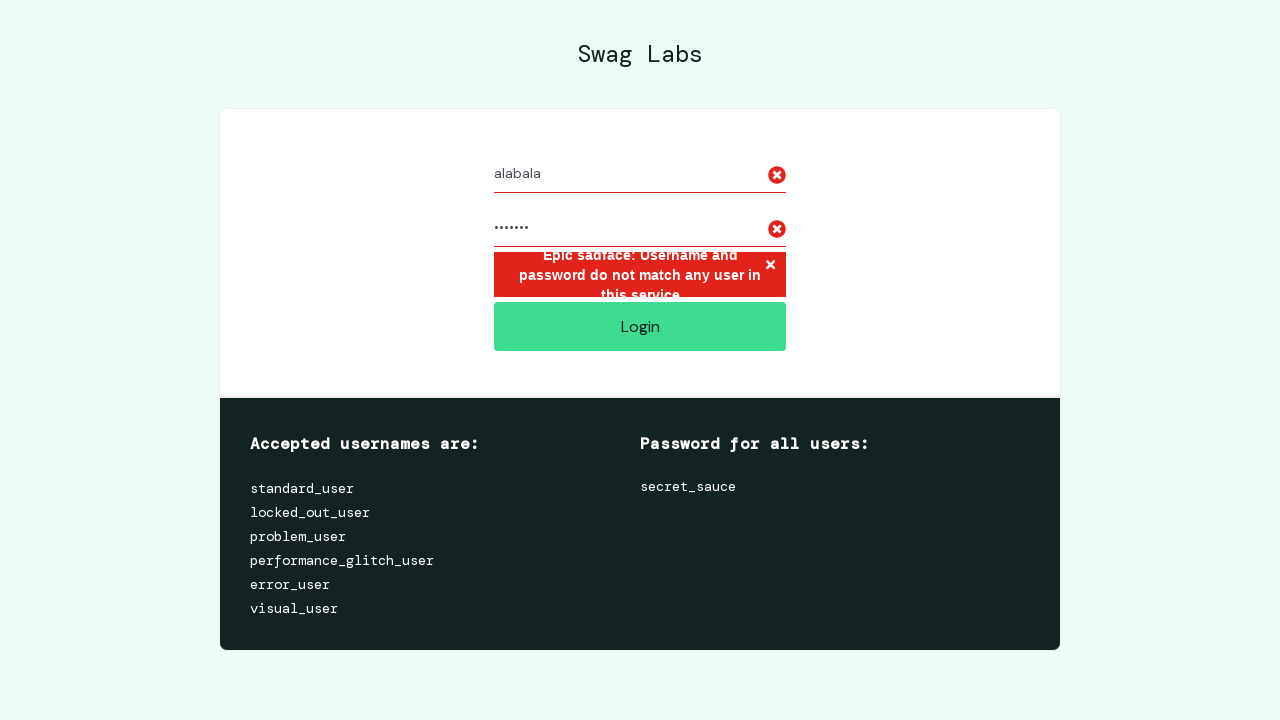

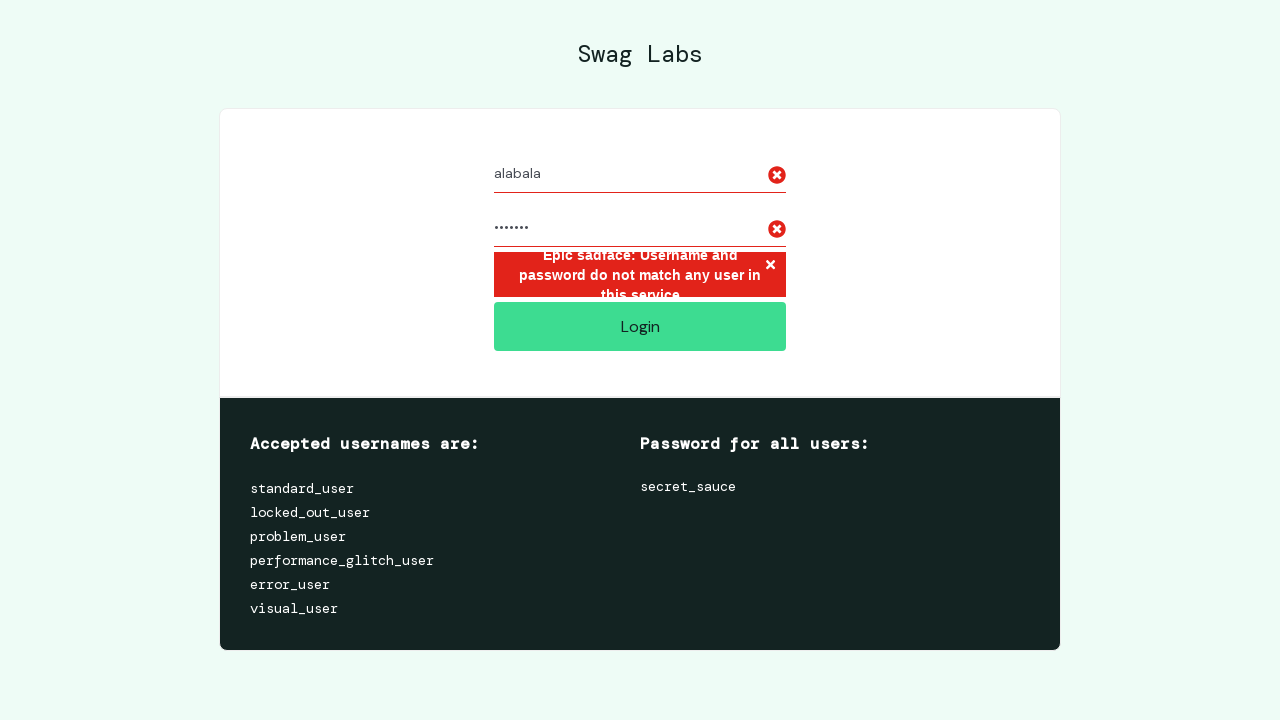